Tests sorting functionality of the dues column by clicking the column header and verifying the data is displayed

Starting URL: http://the-internet.herokuapp.com/tables

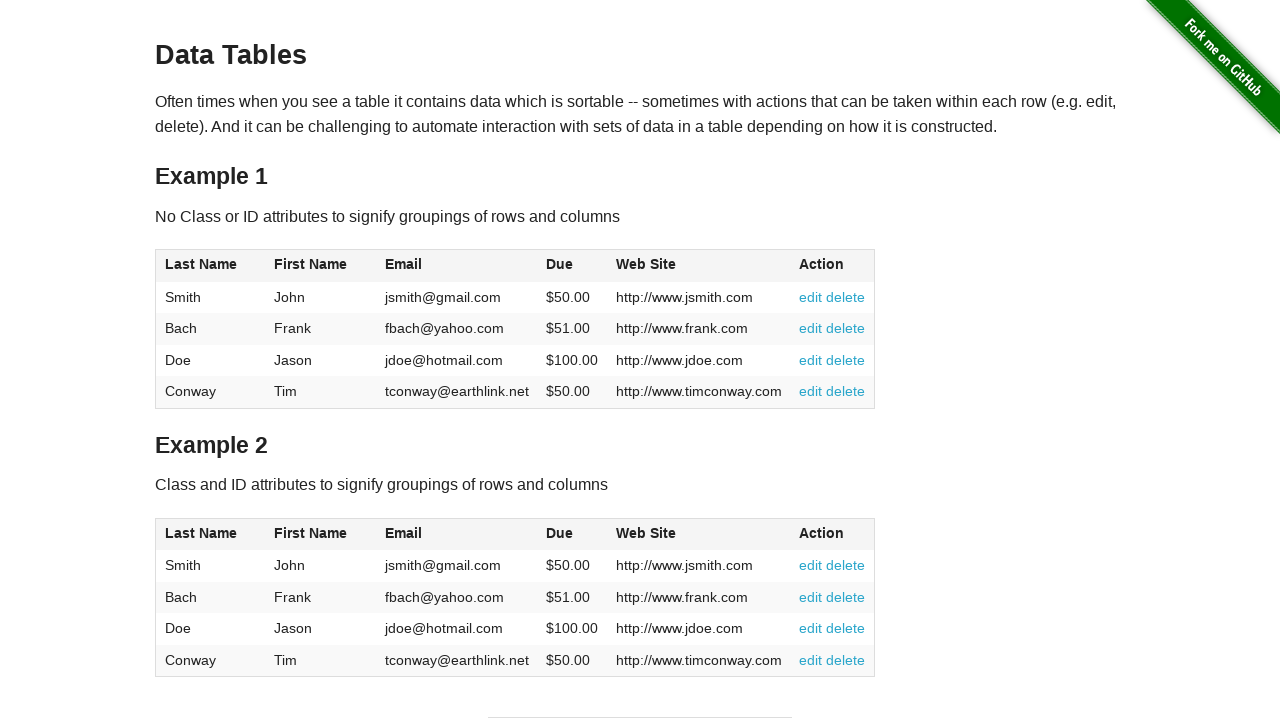

Clicked on the dues column header to sort at (572, 266) on xpath=//table[@id='table1']/thead/tr/th[4]
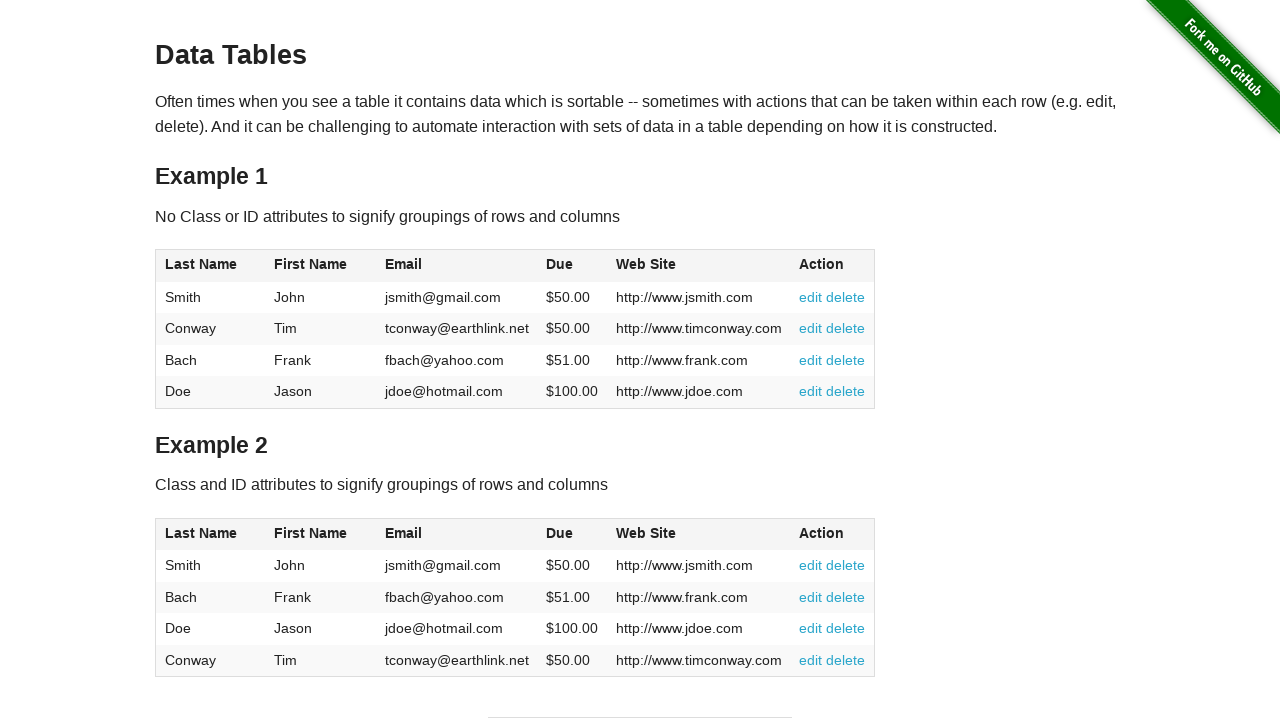

Table updated after sorting by dues column
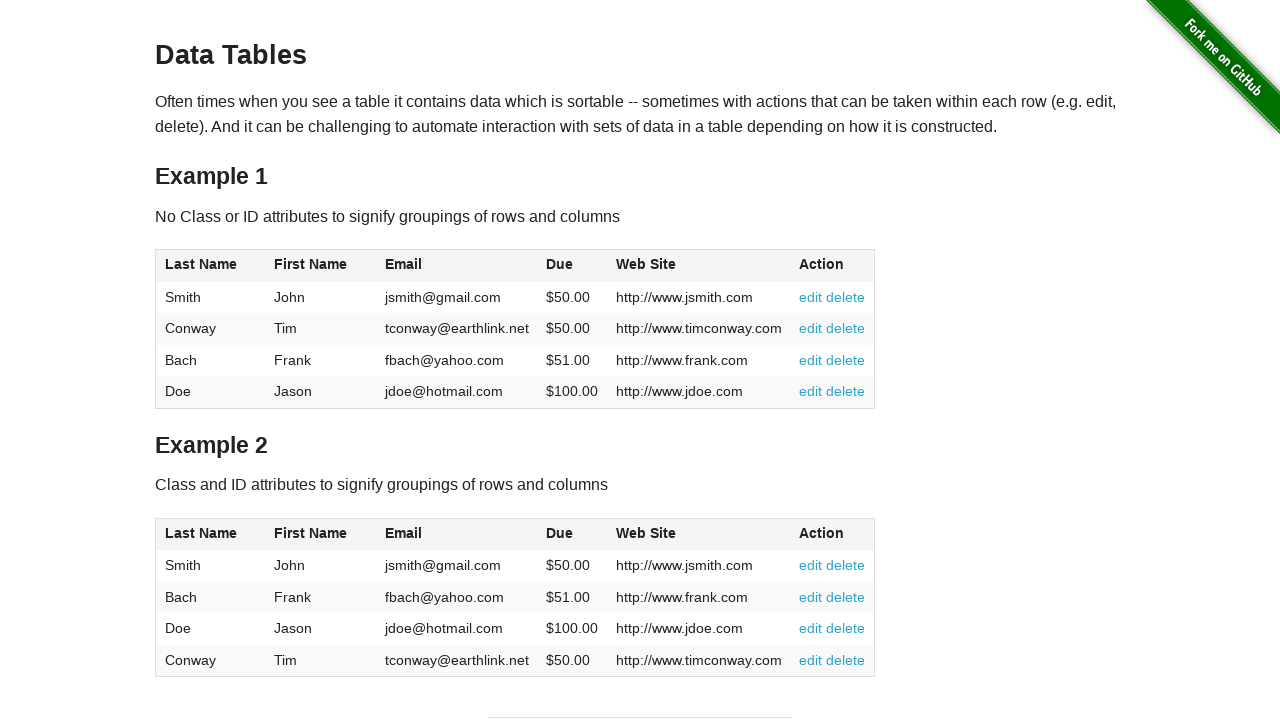

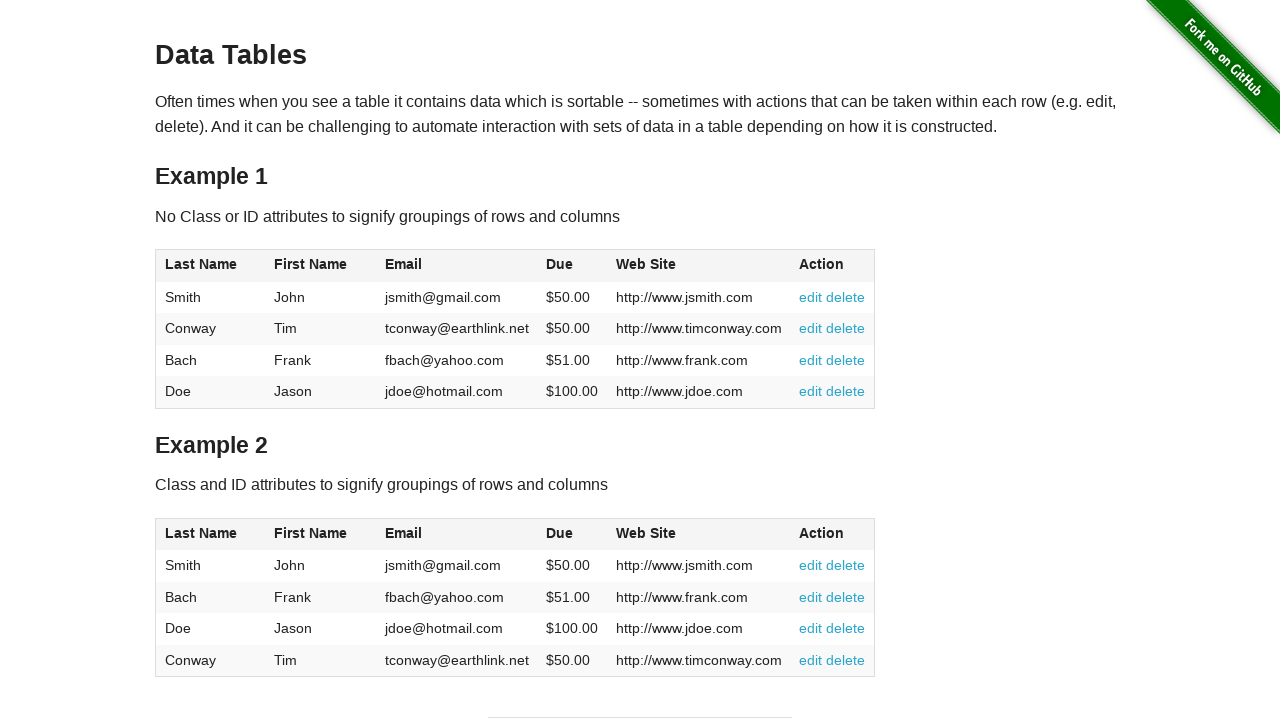